Tests filtering to display only active (incomplete) items

Starting URL: https://demo.playwright.dev/todomvc

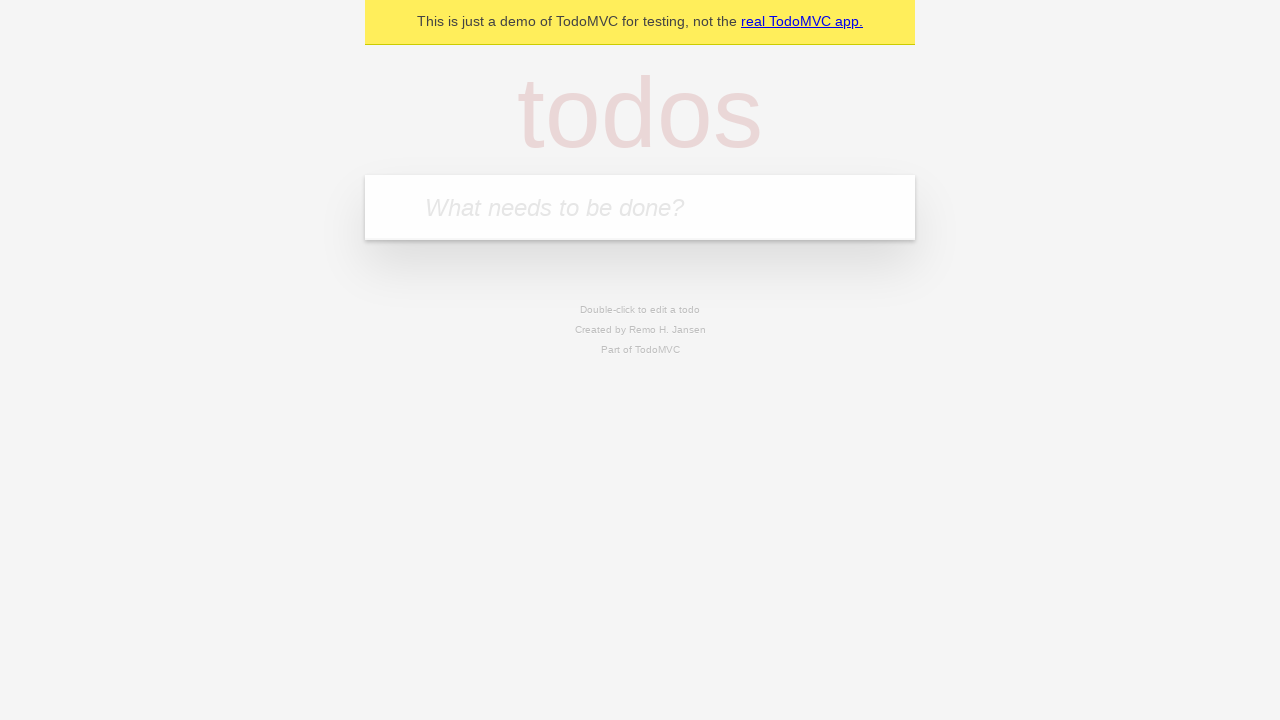

Filled todo input with 'buy some cheese' on internal:attr=[placeholder="What needs to be done?"i]
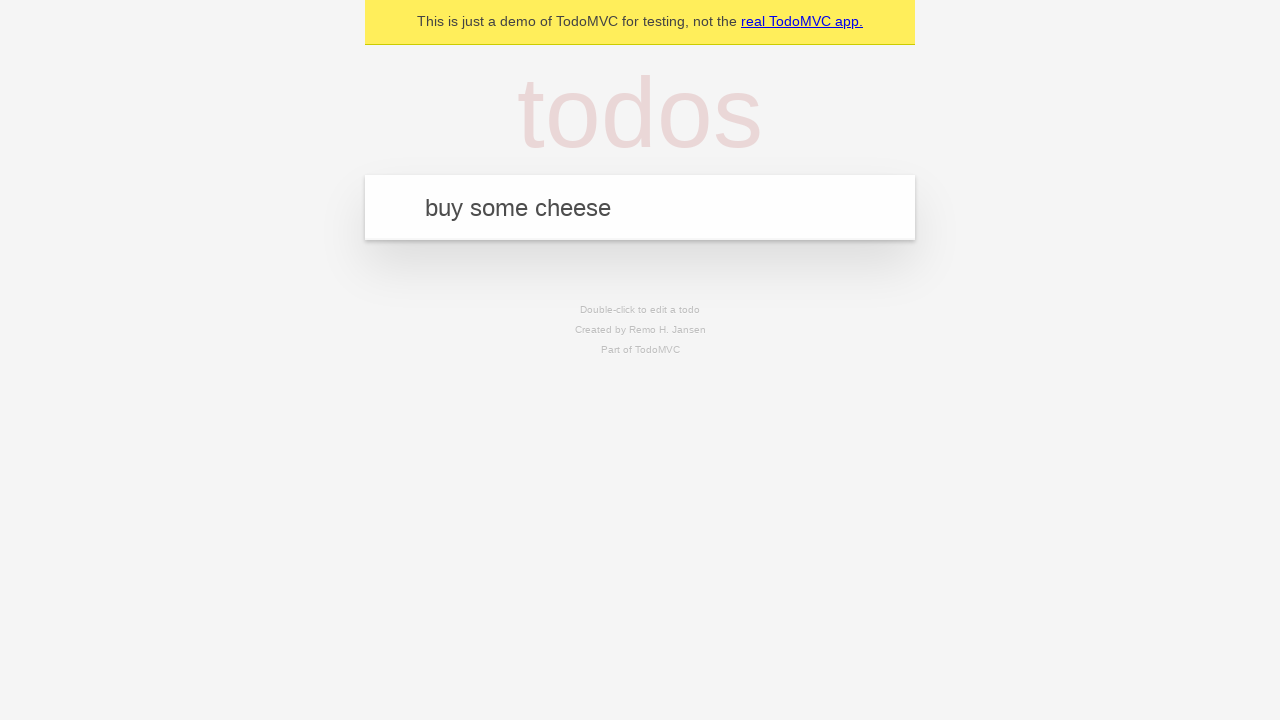

Pressed Enter to add first todo on internal:attr=[placeholder="What needs to be done?"i]
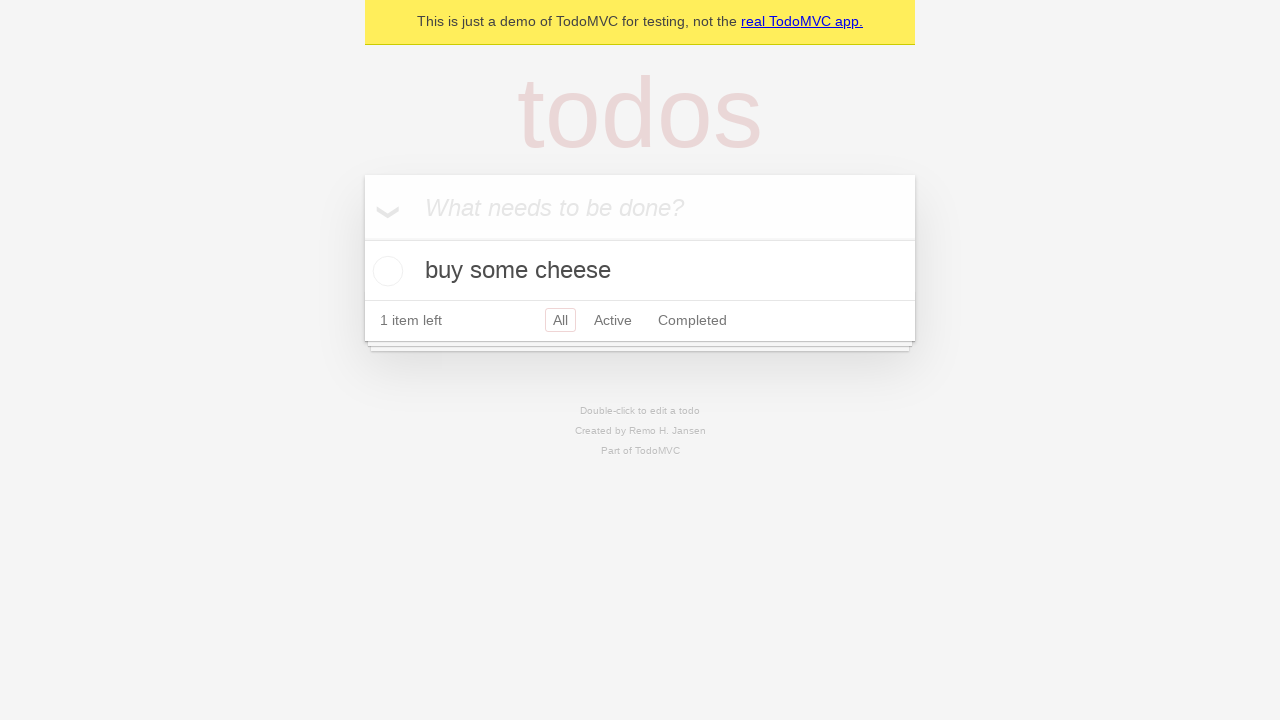

Filled todo input with 'feed the cat' on internal:attr=[placeholder="What needs to be done?"i]
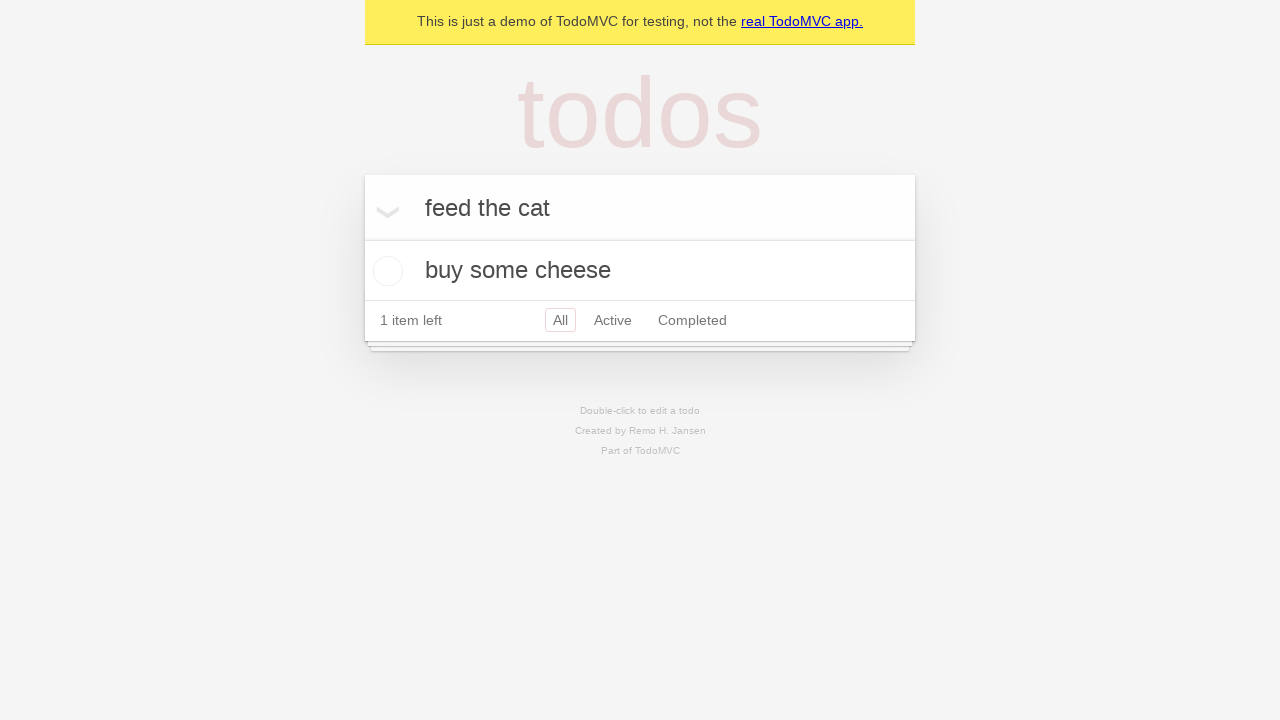

Pressed Enter to add second todo on internal:attr=[placeholder="What needs to be done?"i]
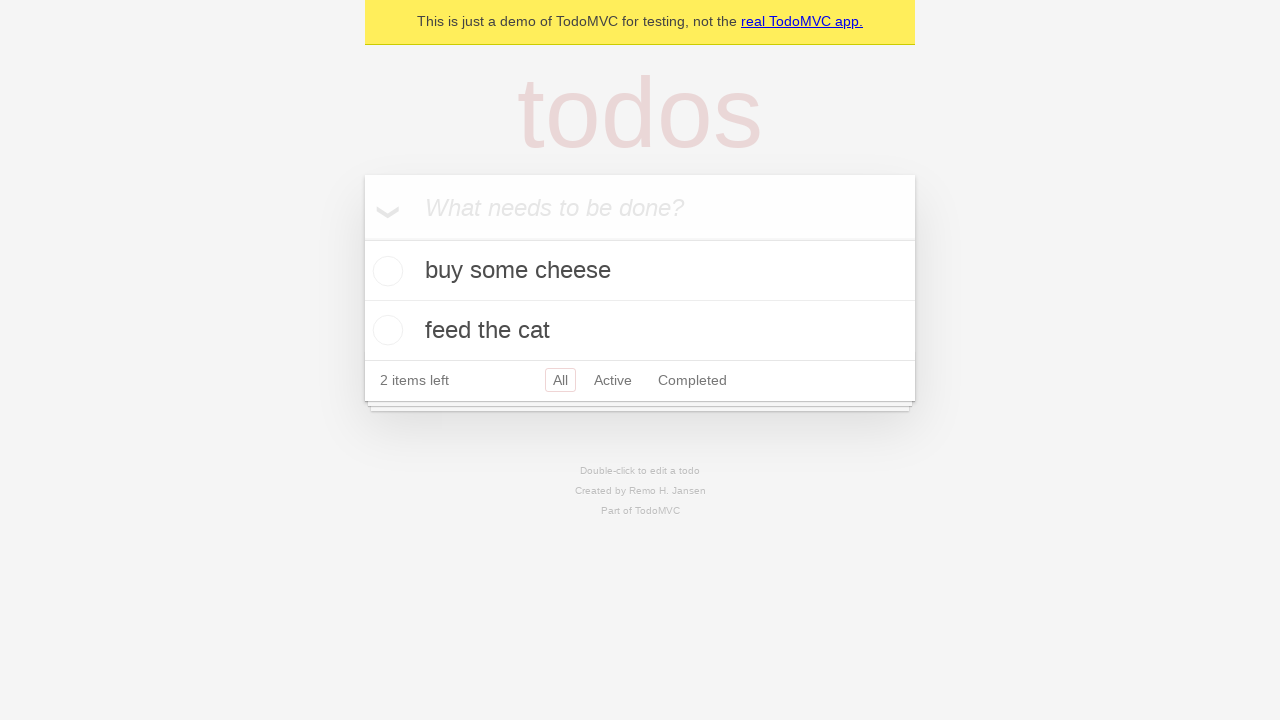

Filled todo input with 'book a doctors appointment' on internal:attr=[placeholder="What needs to be done?"i]
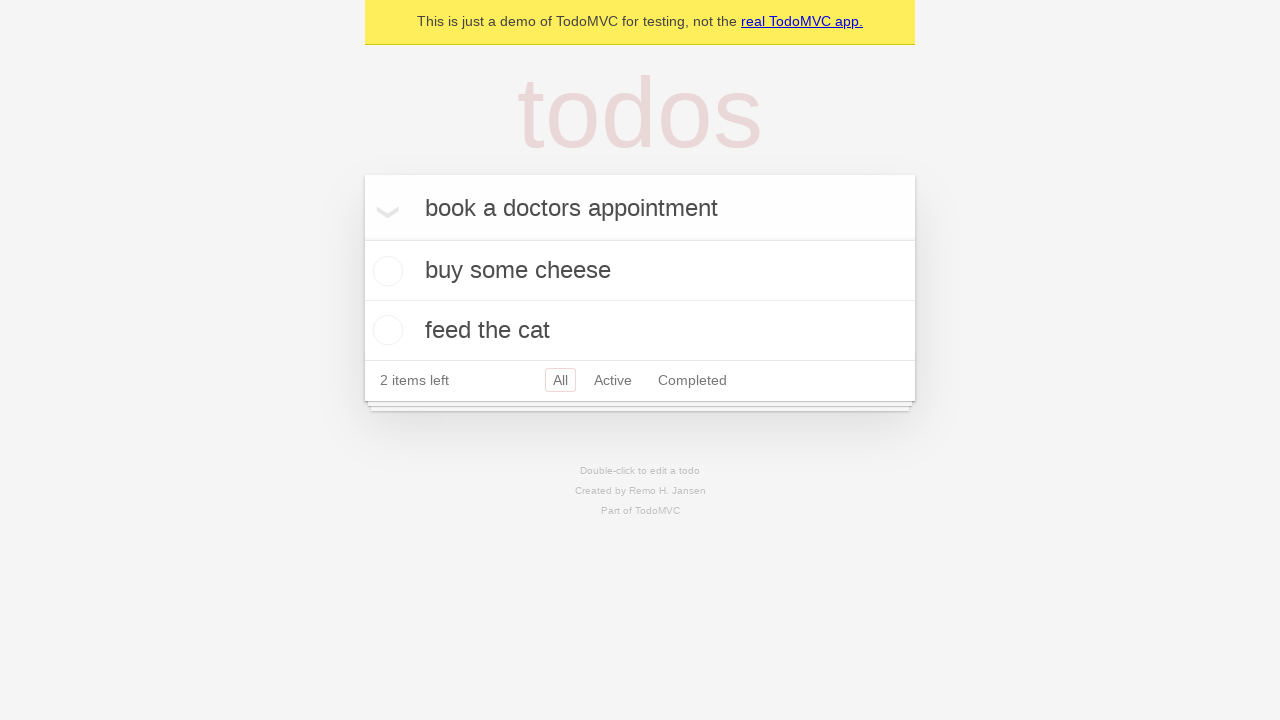

Pressed Enter to add third todo on internal:attr=[placeholder="What needs to be done?"i]
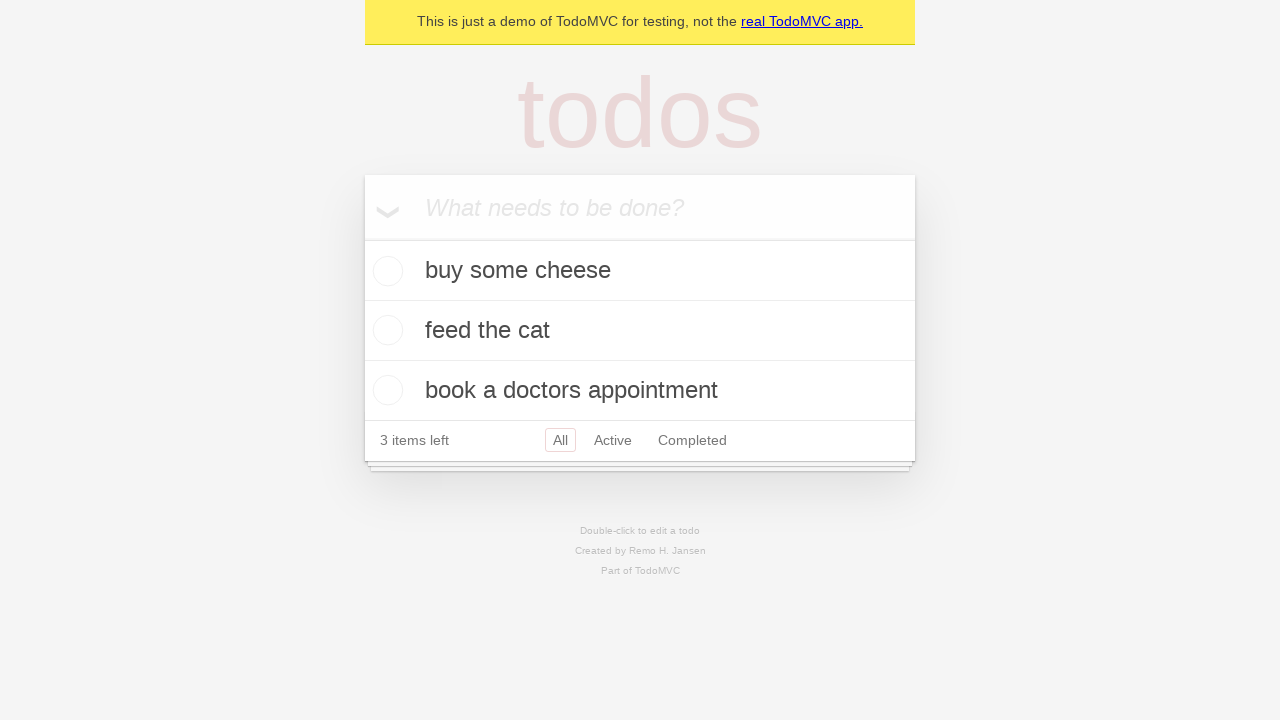

Checked second todo to mark it as complete at (385, 330) on .todo-list li .toggle >> nth=1
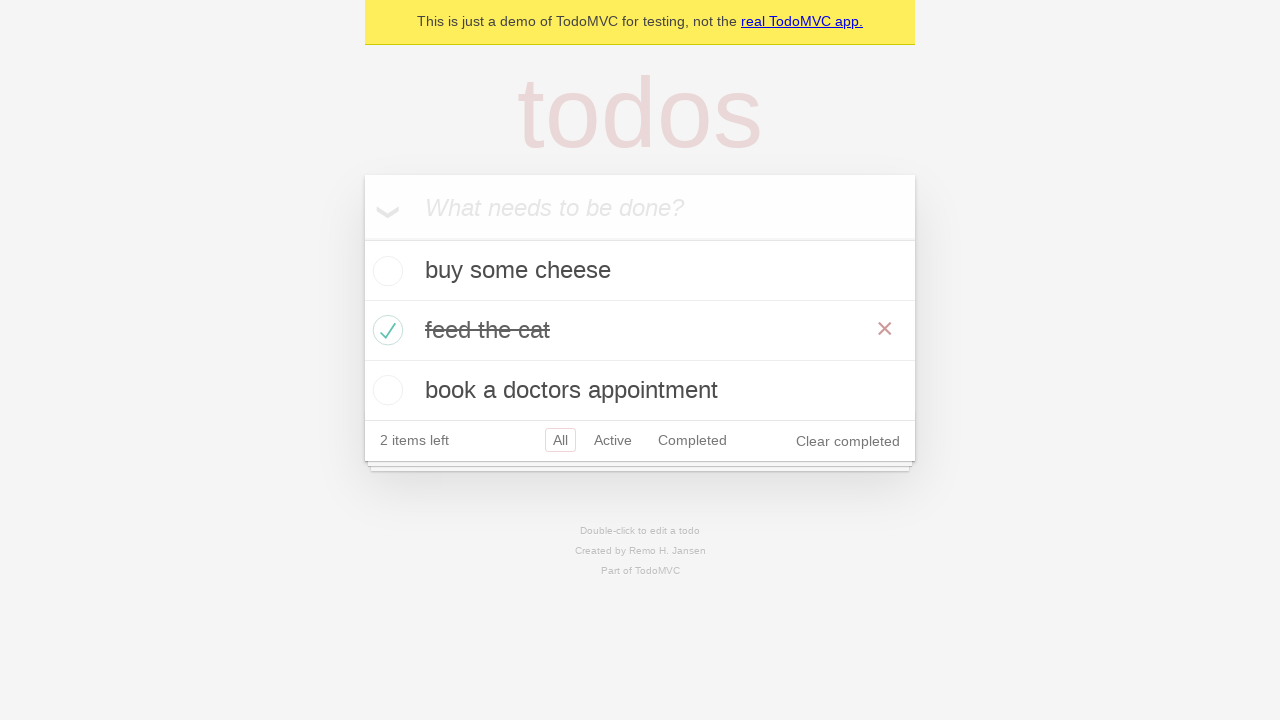

Clicked Active filter to display only incomplete items at (613, 440) on internal:role=link[name="Active"i]
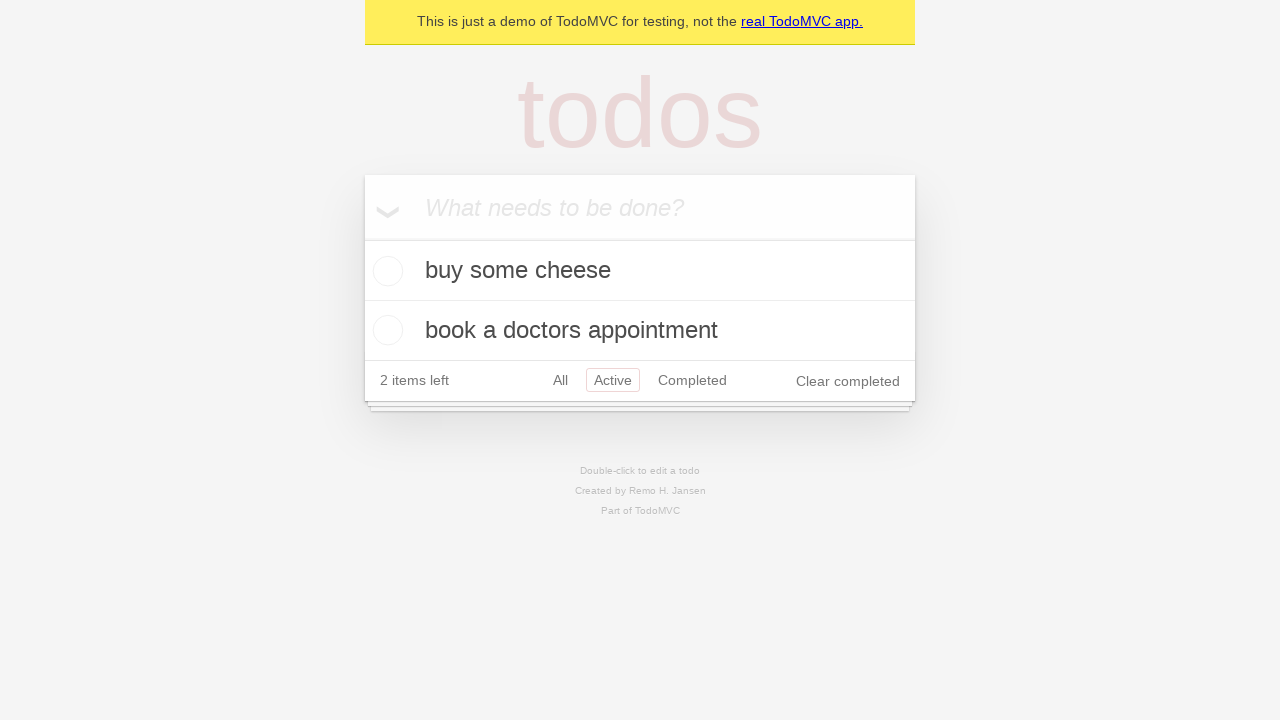

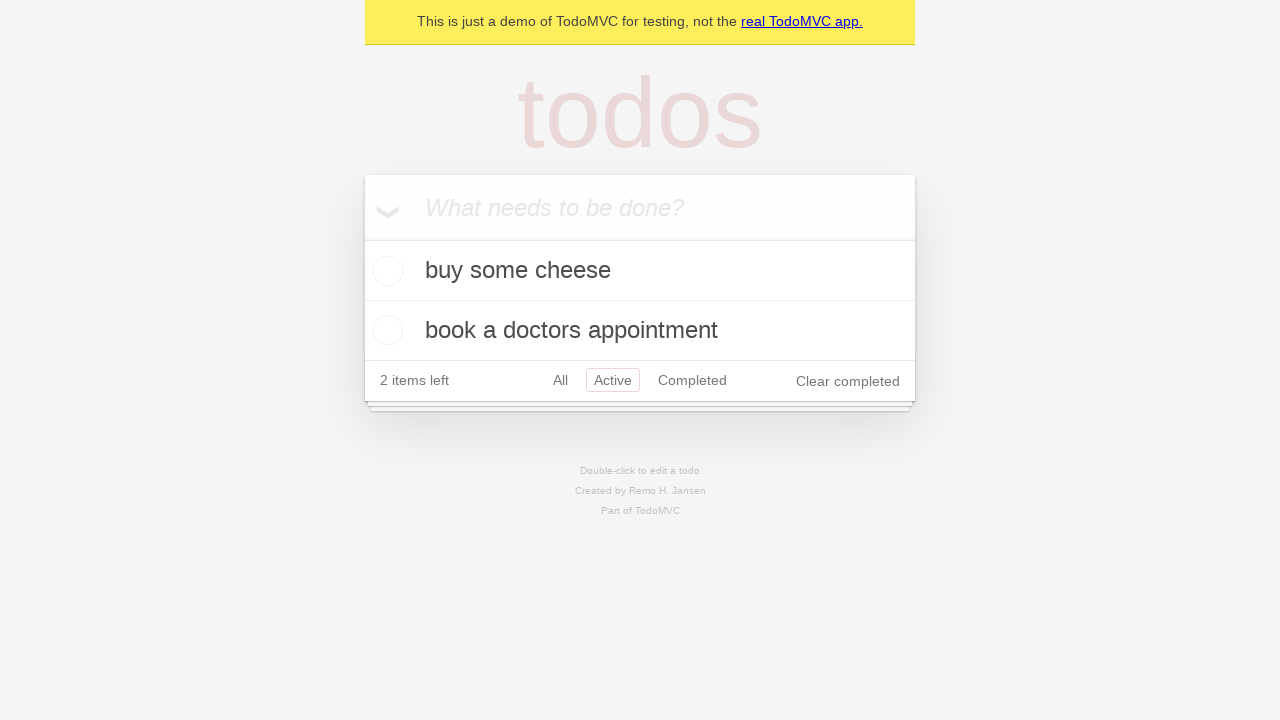